Verifies the first item in the course outline list using XPath selector

Starting URL: https://www.training360.com/tesztautomatizalas-selenium-webdriverrel-pythonban-tanfolyam-swd-python

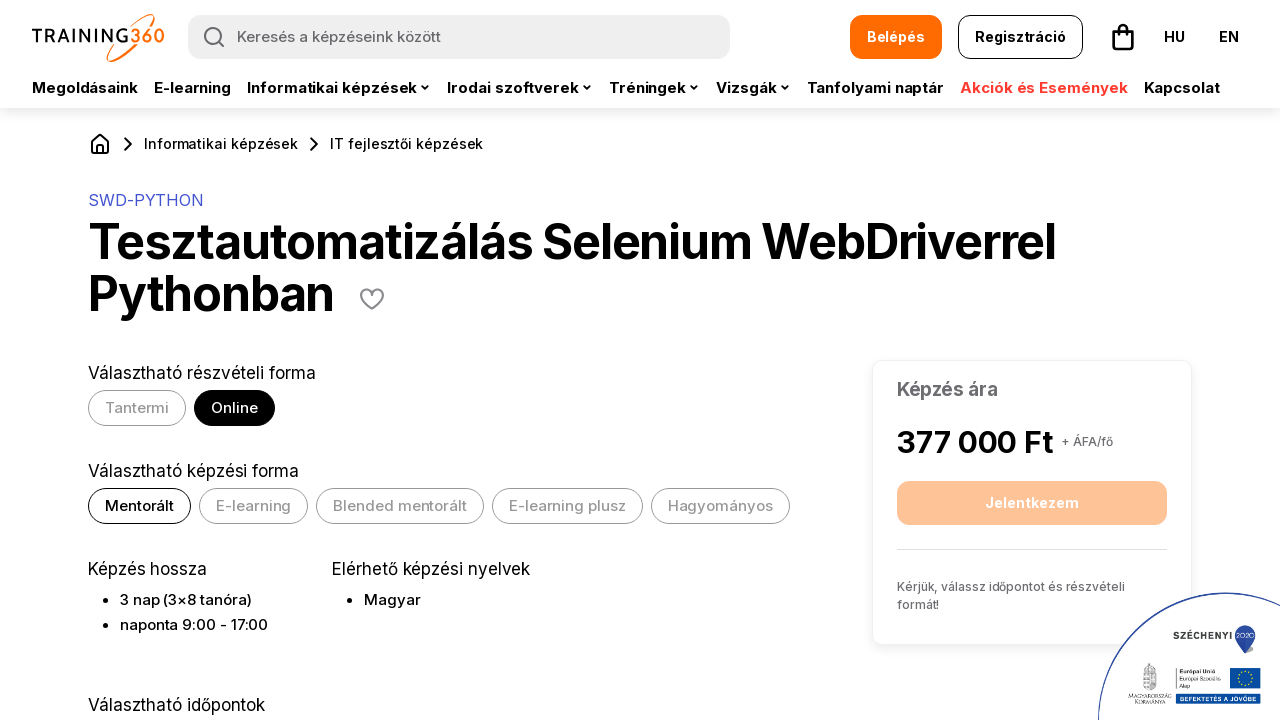

Navigated to Training360 course page
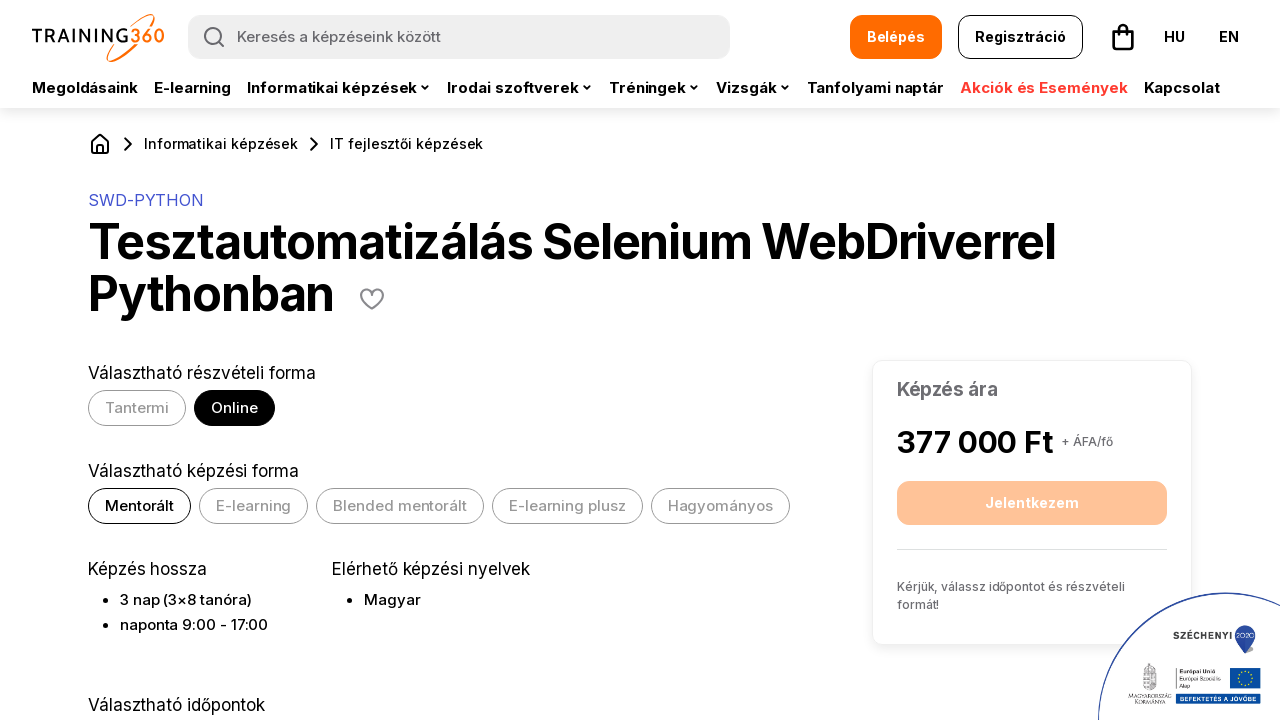

Retrieved all course outline items using XPath selector
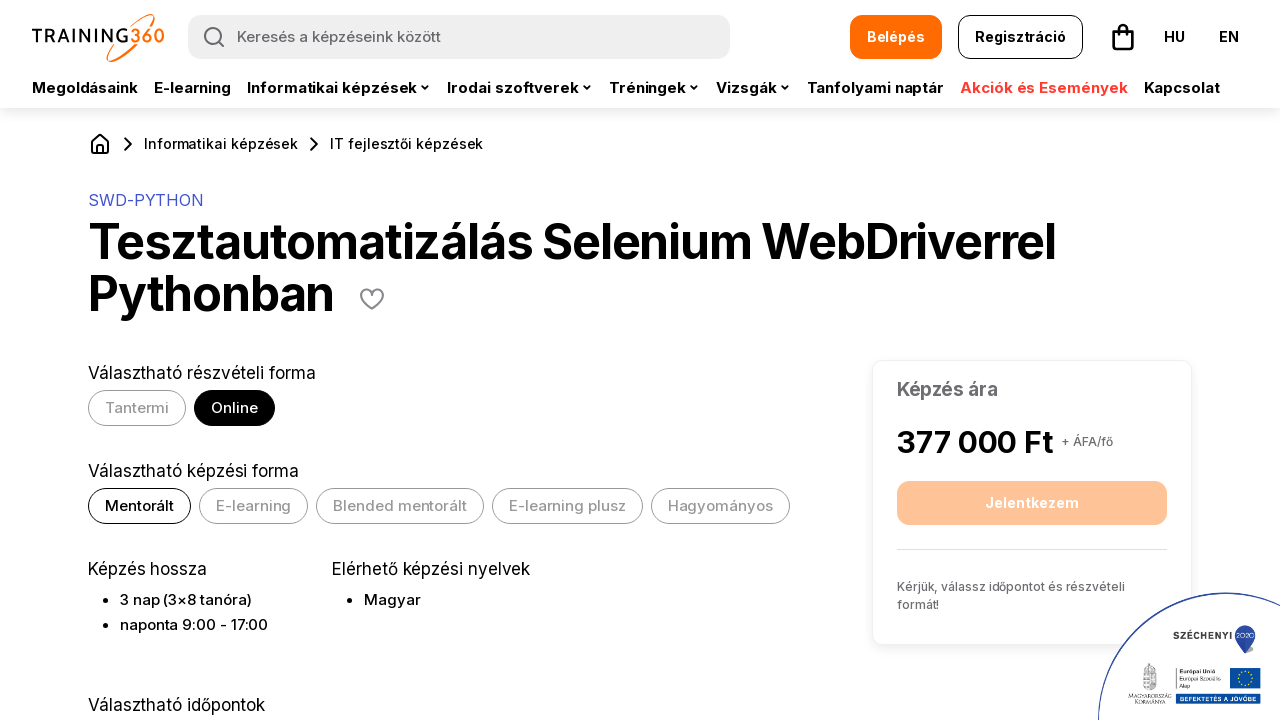

Printed outline items: ['Webes alkalmazások felépítése', 'URL/HTTP protokoll', 'HTML, CSS, JavaScript fogalma', 'HTML formátum felépítése', 'DOM, navigálás XPath-szal a DOM-ban', 'Selenium platform bemutatása', 'Selenium IDE bemutatása, exportálás', 'Webdriver létrehozása (indítás különböző böngészőkkel), lezárása', 'Oldal megnyitása', 'DOM elemek lekérése, lokátorok', 'Linkre kattintás', 'Szöveges mezők kitörlése és kitöltése', 'Gombok kezelése', 'Űrlap elküldése', 'Szöveg, attribútum, CSS ellenőrzése', 'Bonyolultabb űrlap elemek: number, label, rádiógomb, checkbox, textarea, legördülő menü (select), többelemű választó, email, hidden, password, reset', 'Dátumkezelés, dátumválasztó komponensek', 'HTML listák, táblázatok', 'Komponensek eltűnése, megjelenése, enabled, editable, disabled, selected, collapse', 'Alert, confirmation kezelése (pop-up)', 'Validációk ellenőrzése', 'Success message-ek kezelése', 'Videólejátszás', 'Böngésző gombok kezelése (back, forward, refresh), history', 'Lapozás használata', 'Scrollbar', 'Több ablak kezelése', 'Átméretezés (responsive esetén eltűnő komponensek)', 'Frame-ek kezelése', 'Drag and drop', 'Dupla-klikk', 'Context menu', 'Koordináták kezelése', 'Selenium WebDriver Page Object tervezési minta', 'Default values pattern', 'DRY', 'Fixture, setup, teardown', 'File upload/download', 'JavaScript futtatása', 'Screenshot', 'WebDriver events', 'Data-driven tesztelés CSV állományok alapján', 'Data-driven tesztelés adatbázis alapján', 'Adatbázis fixture és', 'AJAX kezelése']
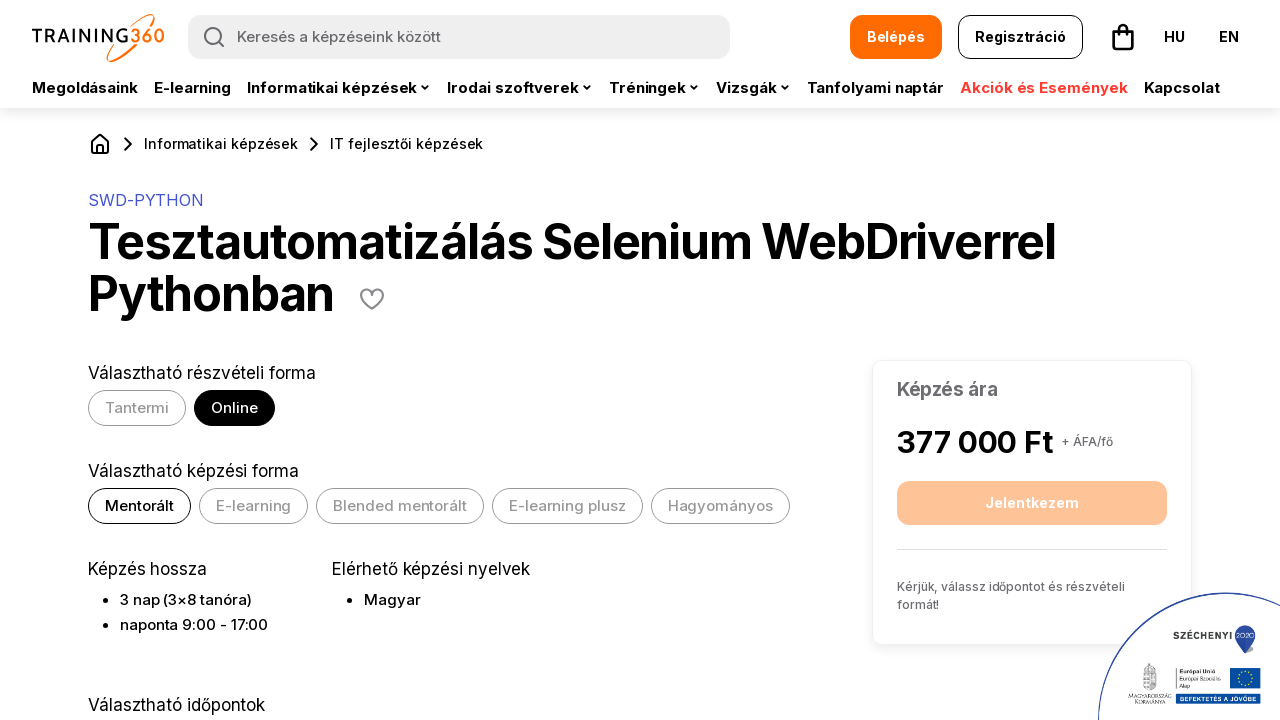

Verified first outline item is 'Webes alkalmazások felépítése'
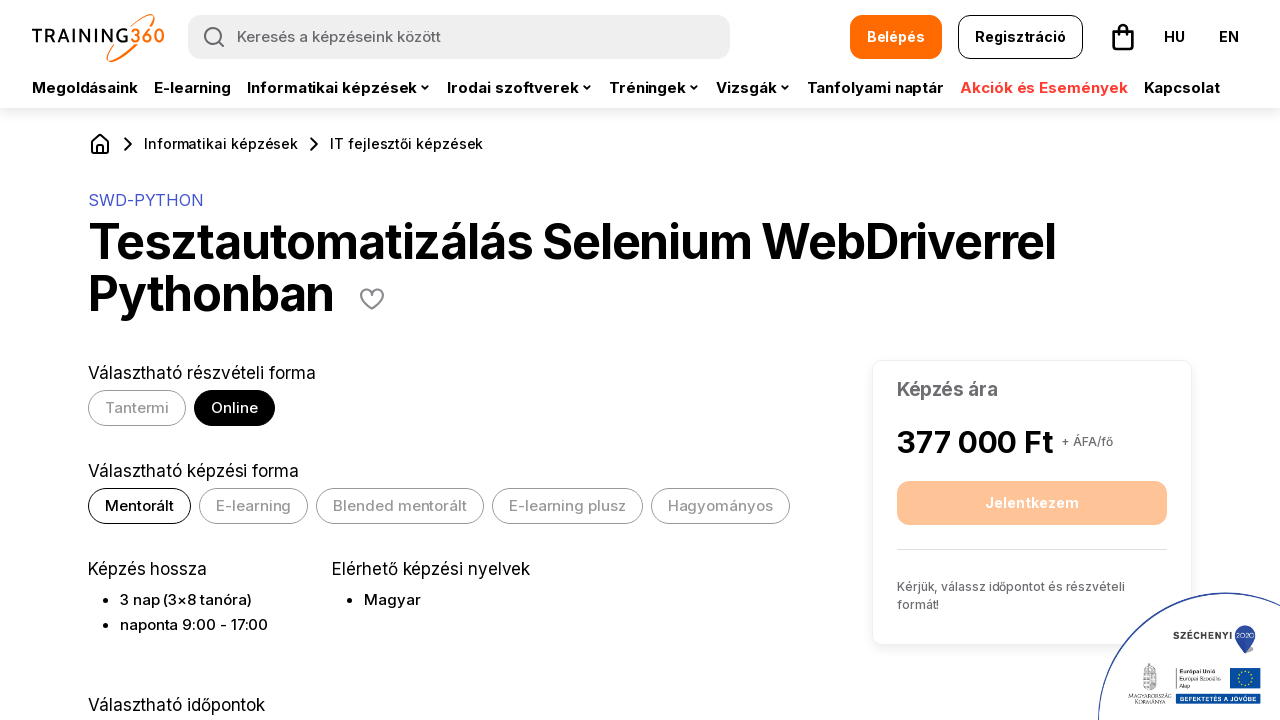

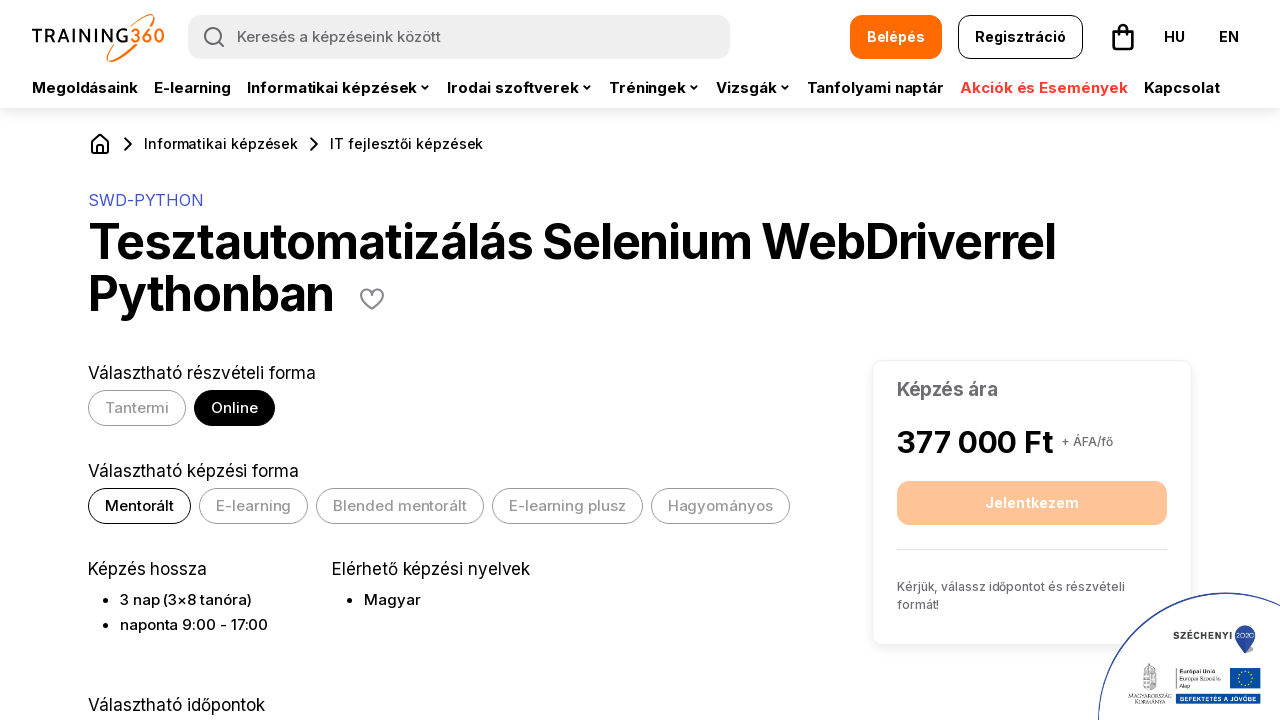